Tests a practice form automation by filling out personal details including first name, last name, email, phone number, gender selection, and address, then submitting the form.

Starting URL: https://demoqa.com/automation-practice-form

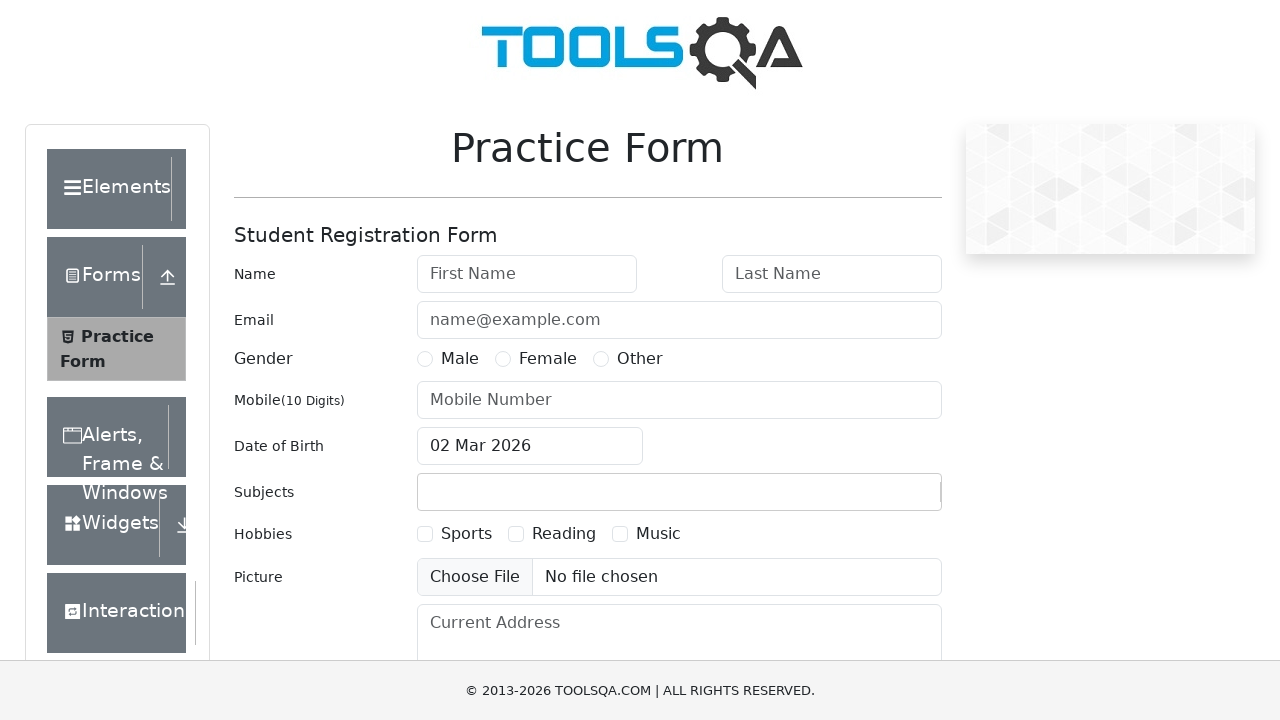

Filled first name field with 'Marcus' on #firstName
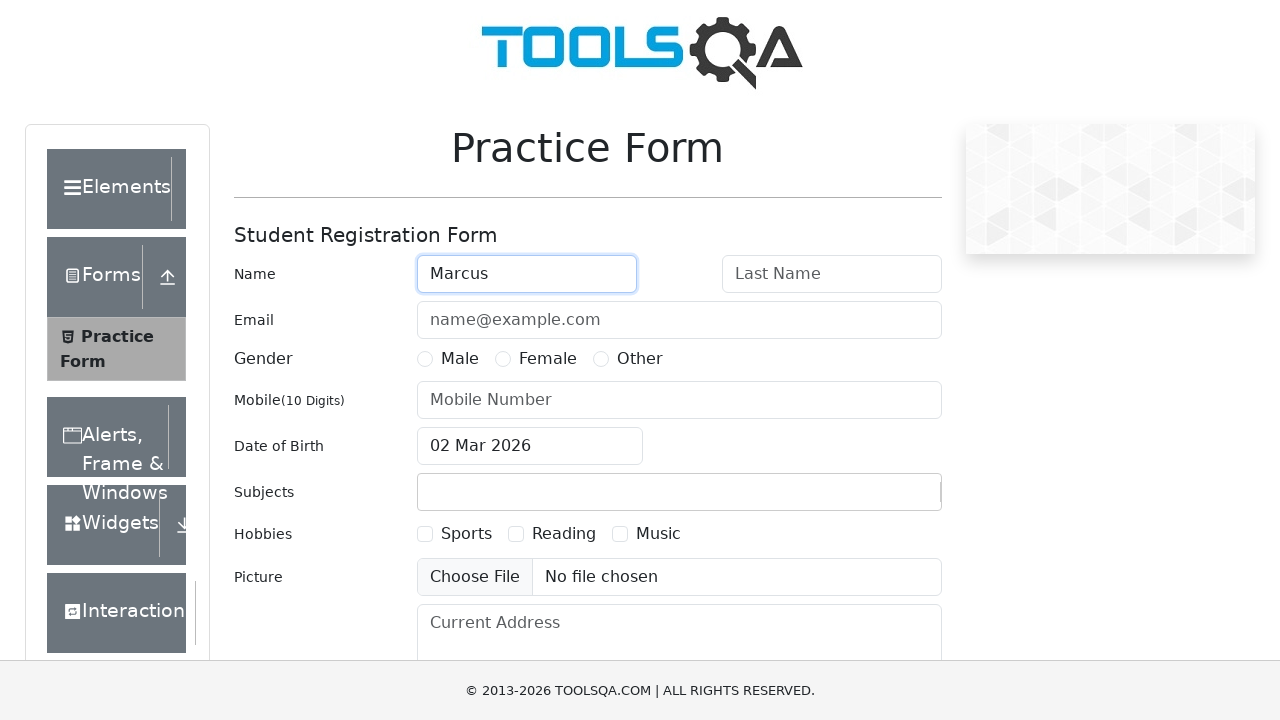

Filled last name field with 'Thompson' on #lastName
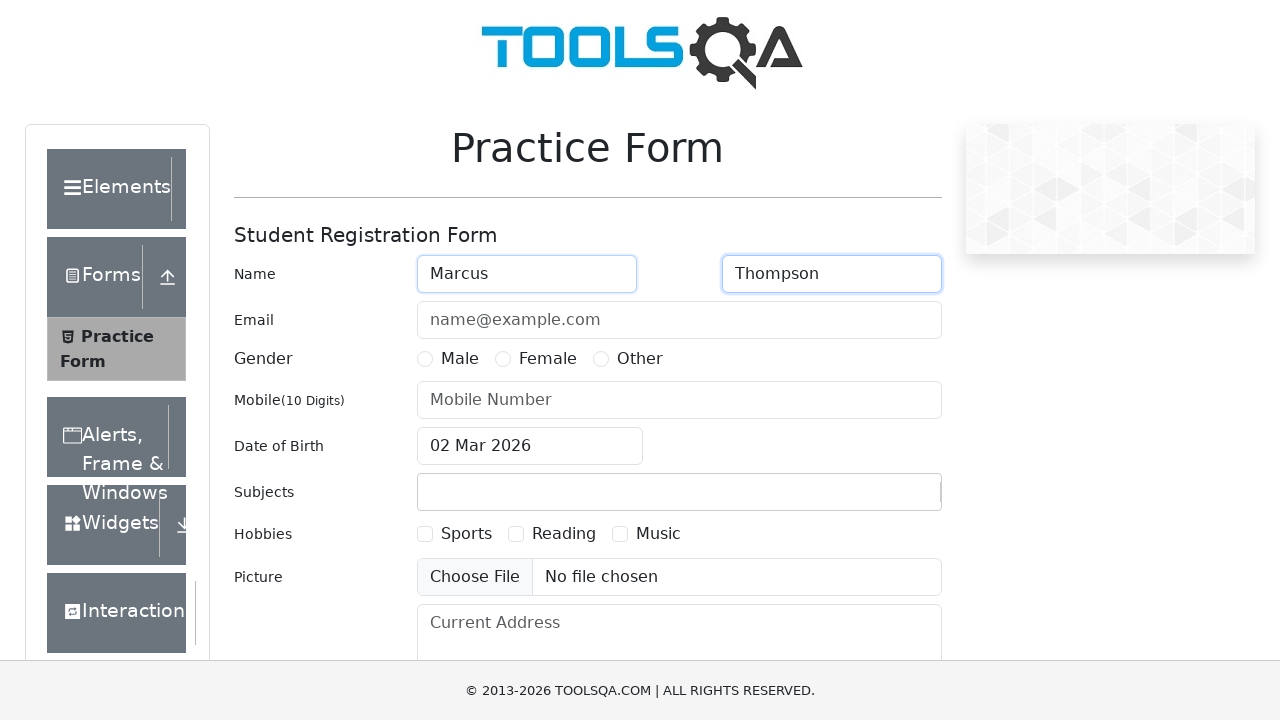

Filled email field with 'marcus.thompson@example.com' on #userEmail
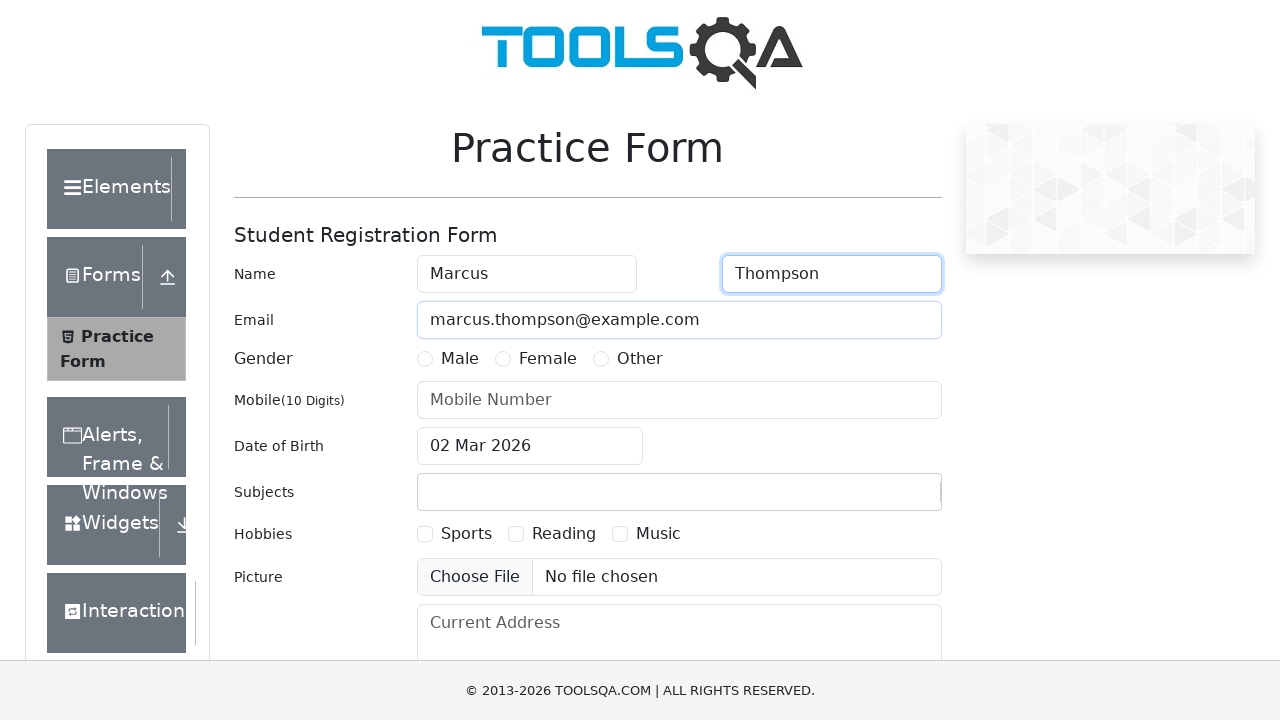

Filled phone number field with '8765432109' on #userNumber
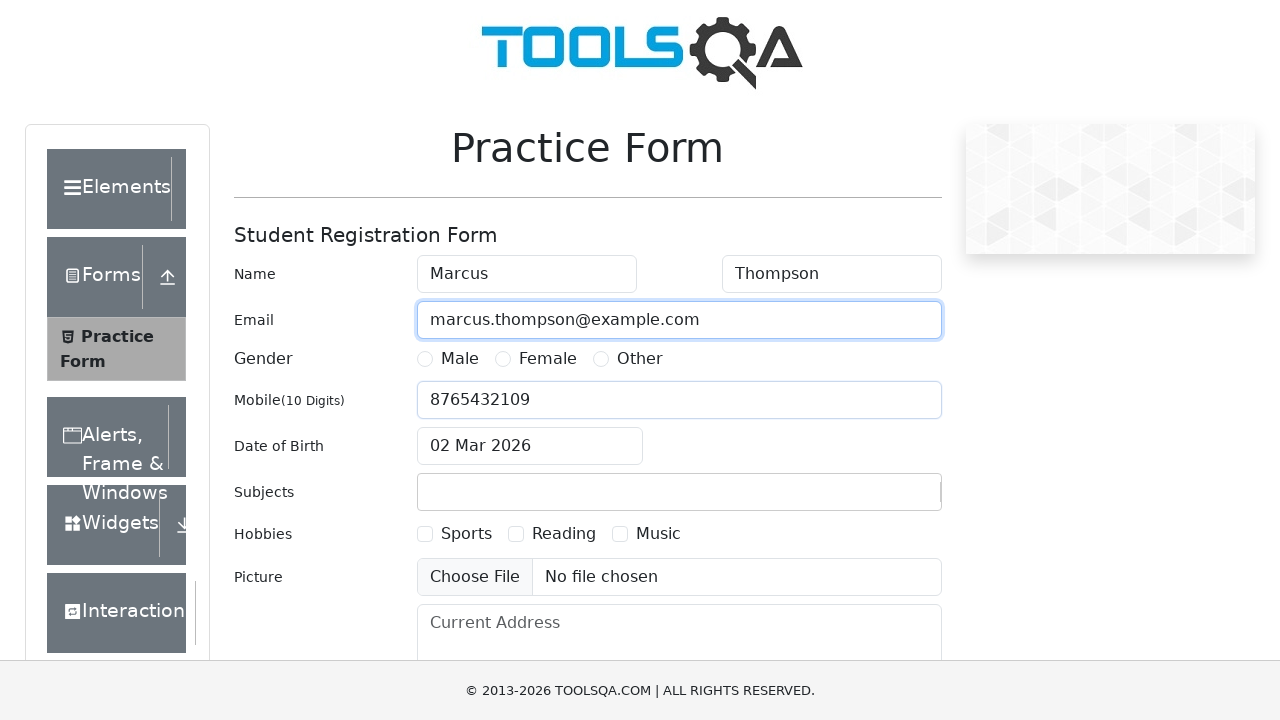

Selected Male gender option at (460, 359) on label[for='gender-radio-1']
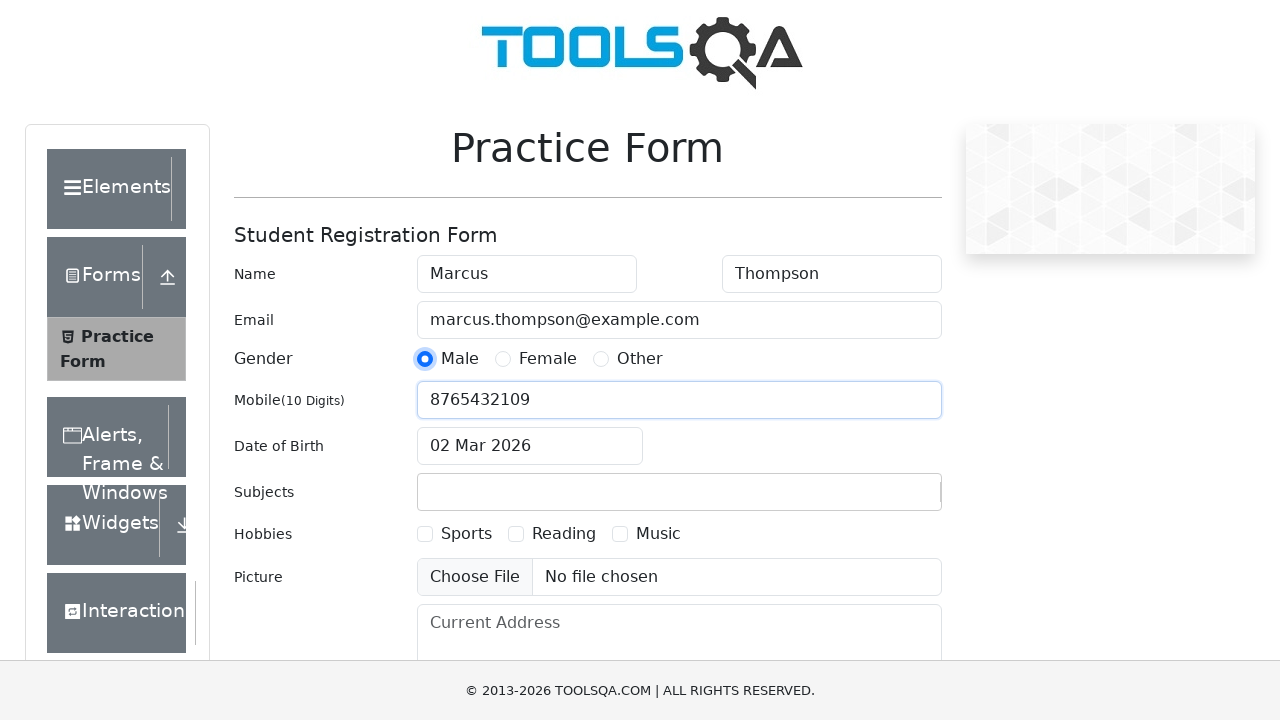

Filled current address field with '123 Oak Street, Denver, Colorado' on #currentAddress
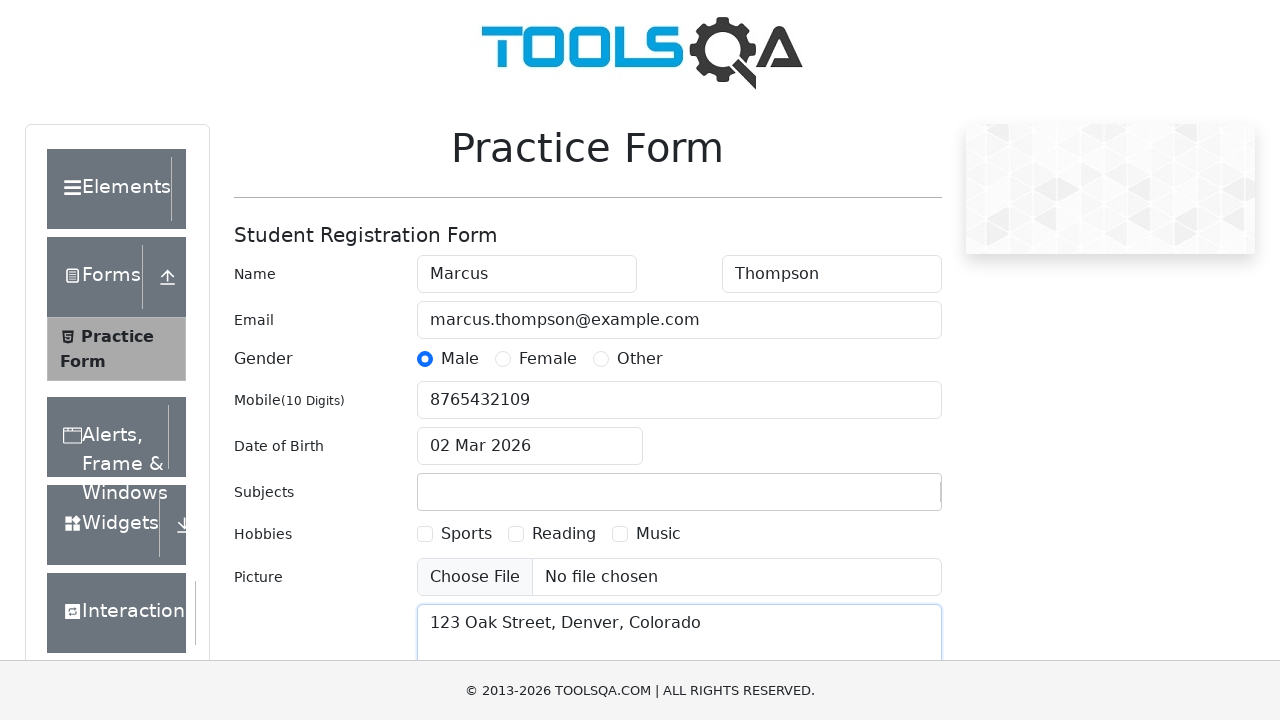

Clicked submit button to submit the form at (885, 499) on #submit
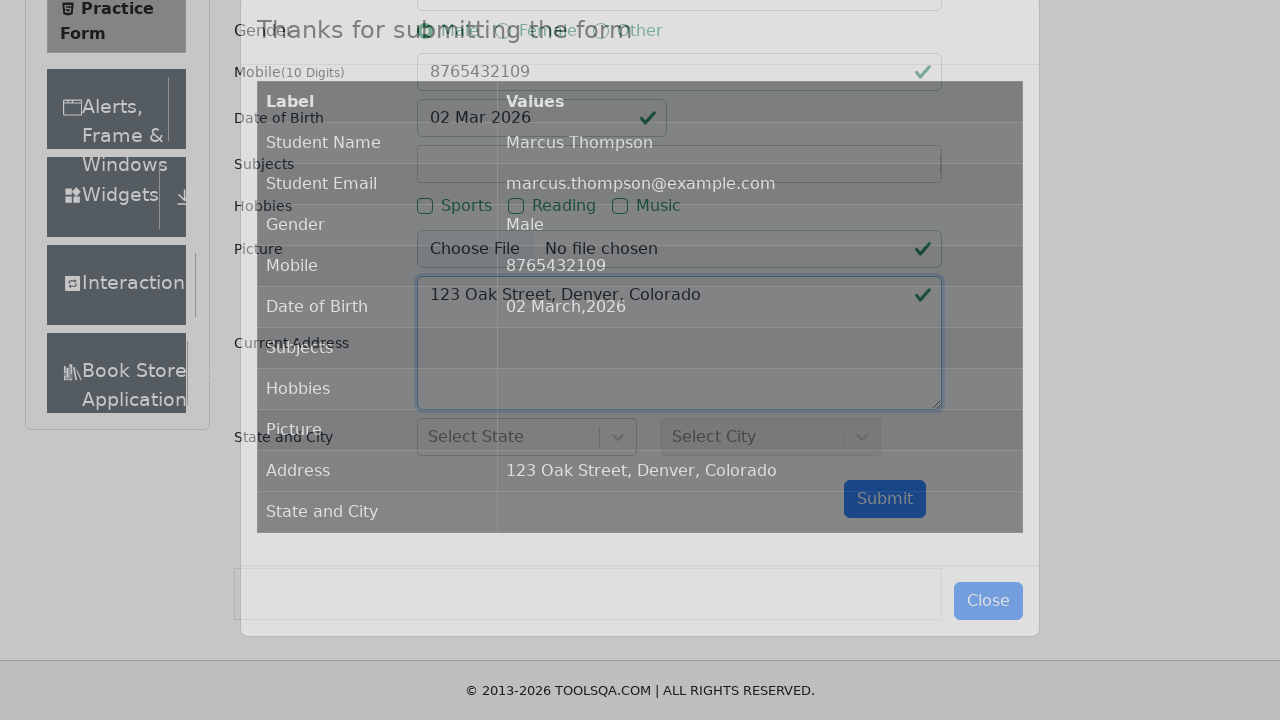

Form submission confirmed - modal content appeared
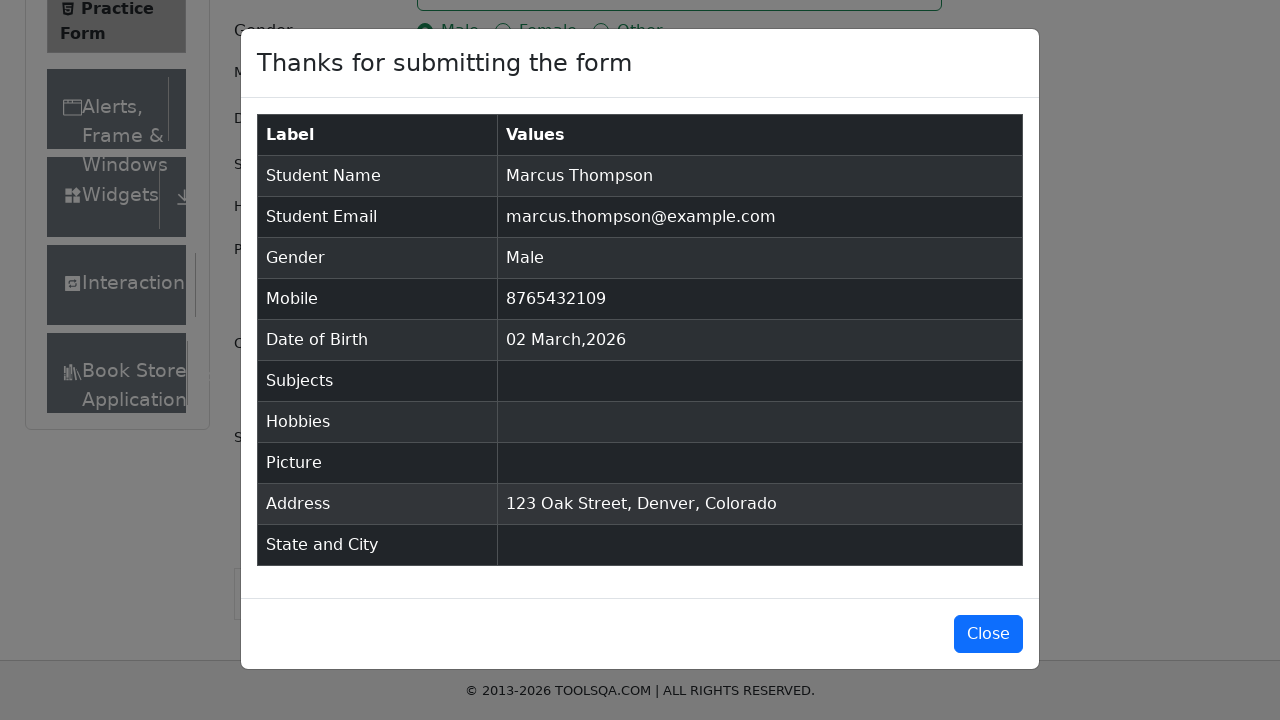

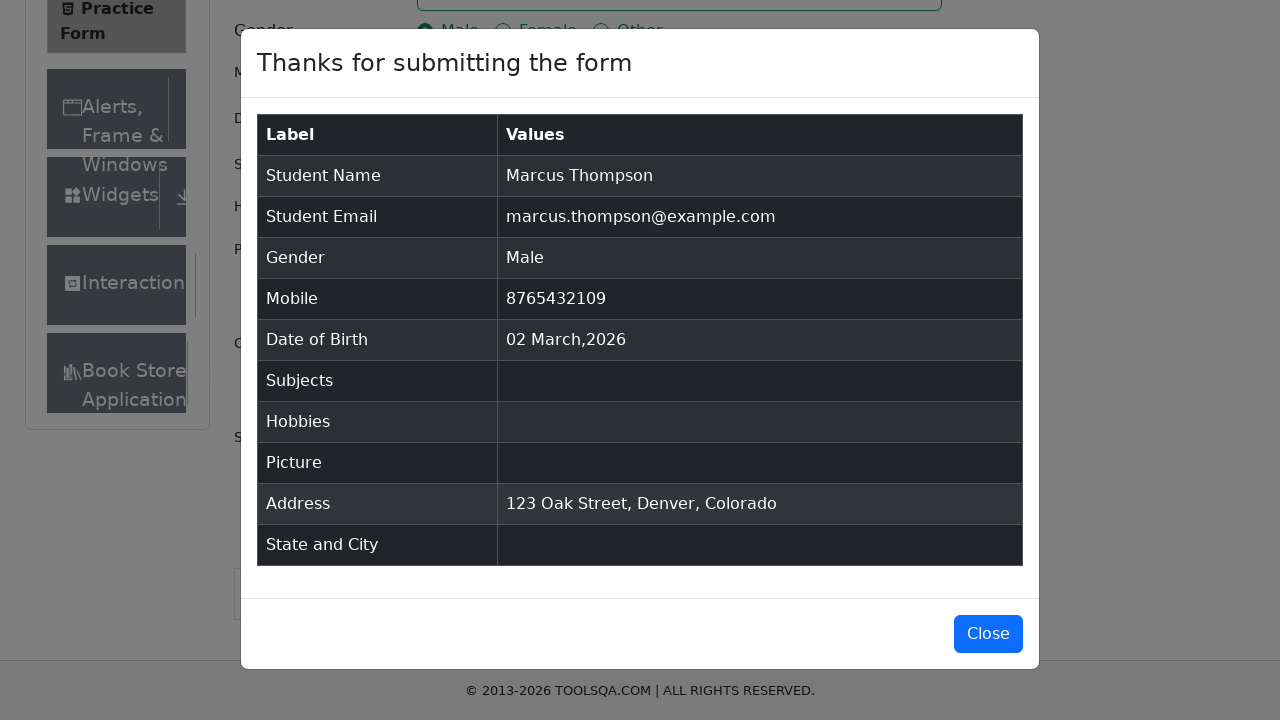